Fills out a practice form on Techlistic website including personal information, profession details, and submits the form

Starting URL: https://www.techlistic.com/p/selenium-practice-form.html

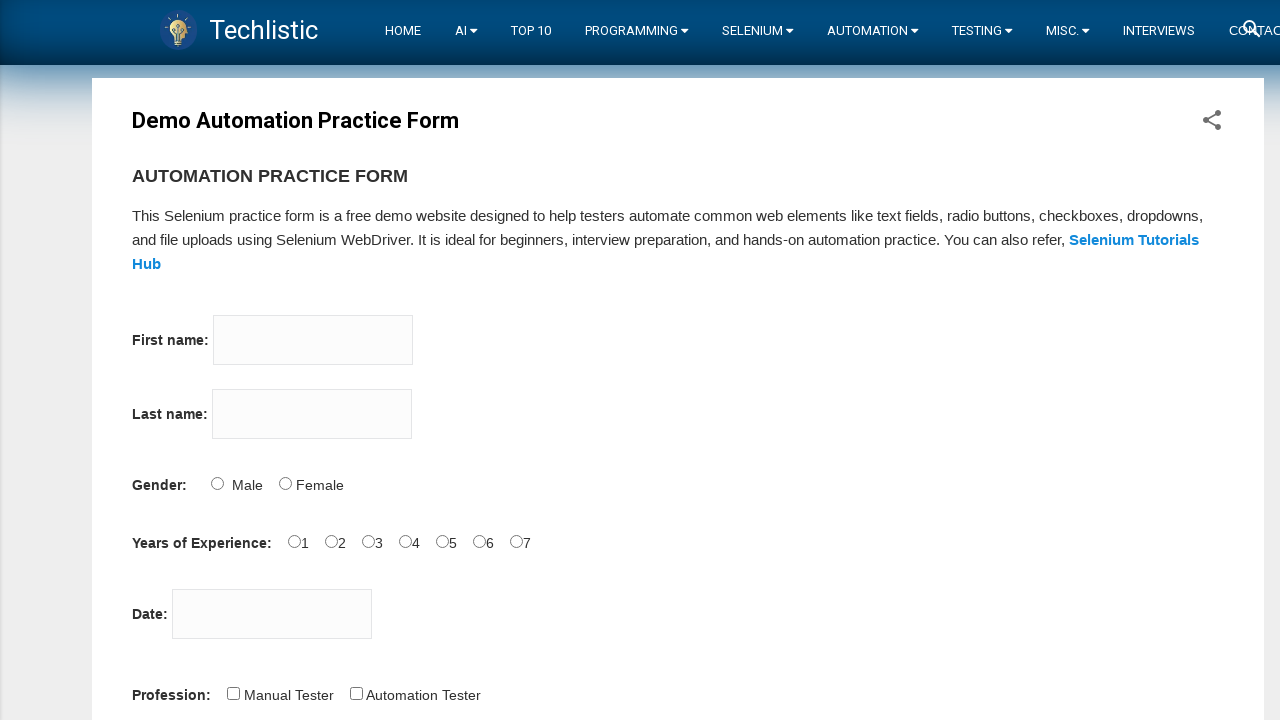

Filled firstname field with 'John' on input[name='firstname']
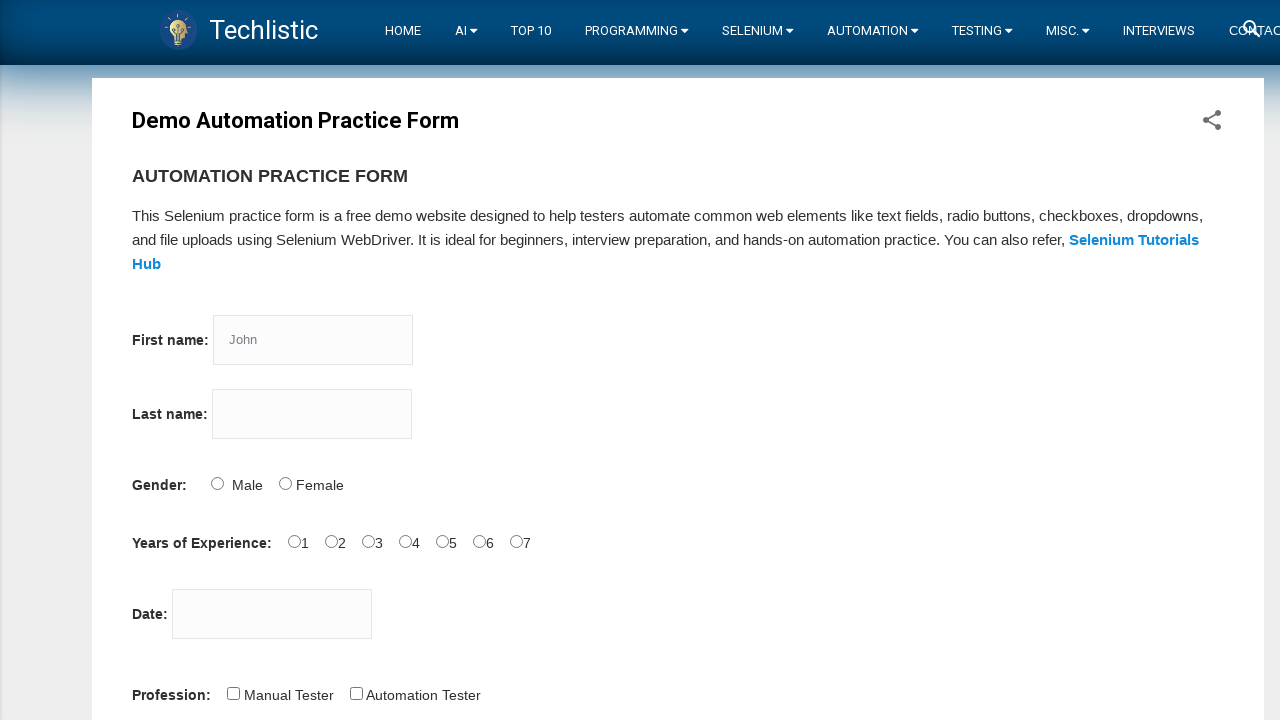

Filled lastname field with 'Doe' on input[name='lastname']
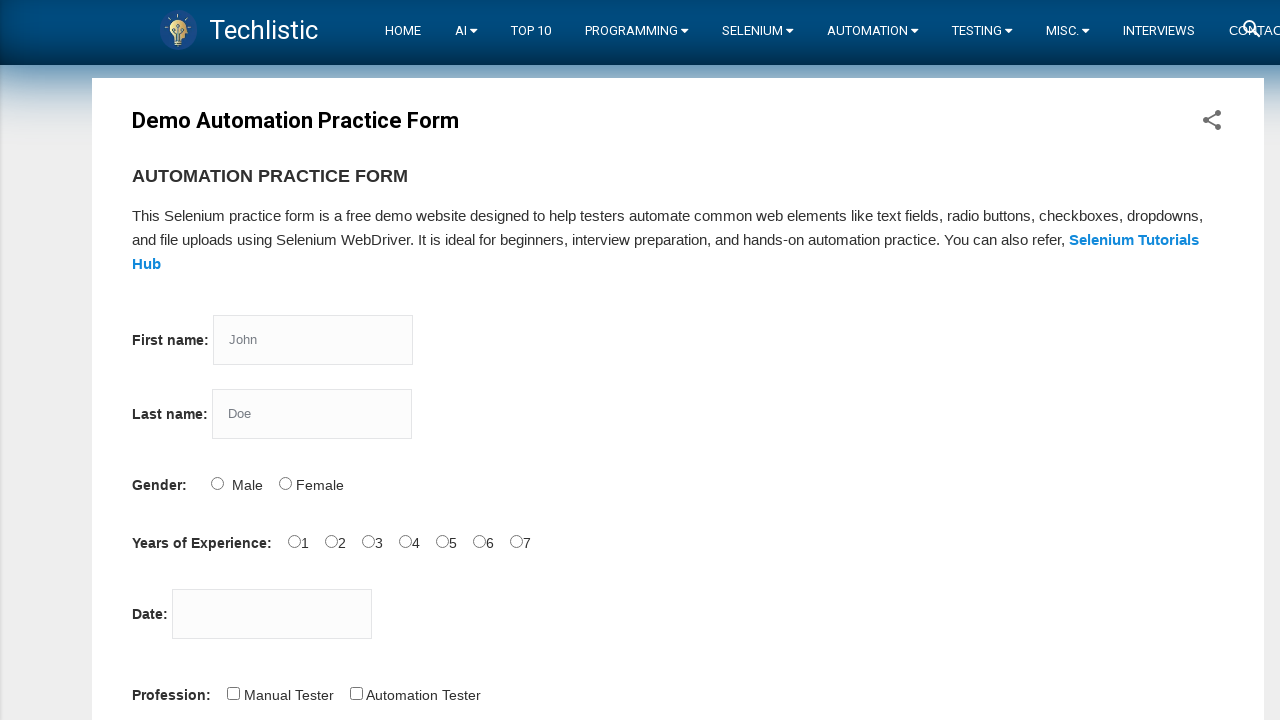

Selected gender radio button at (217, 483) on #sex-0
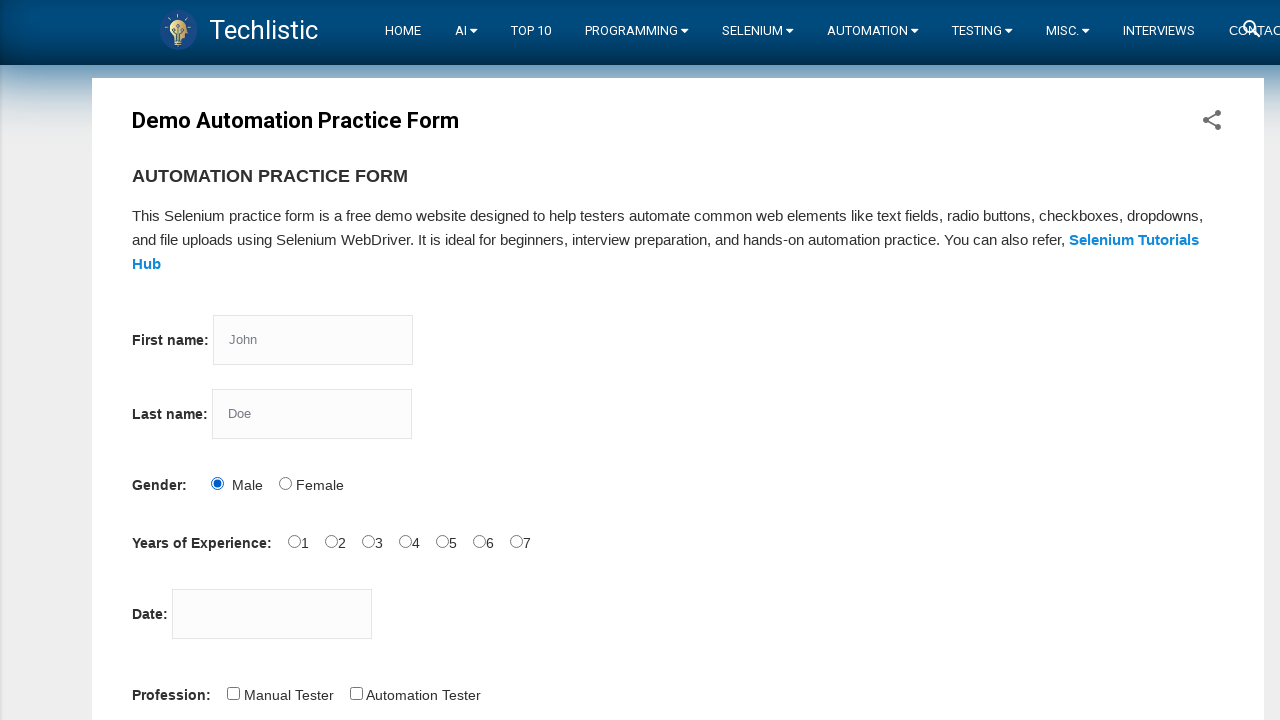

Selected experience radio button at (331, 541) on #exp-1
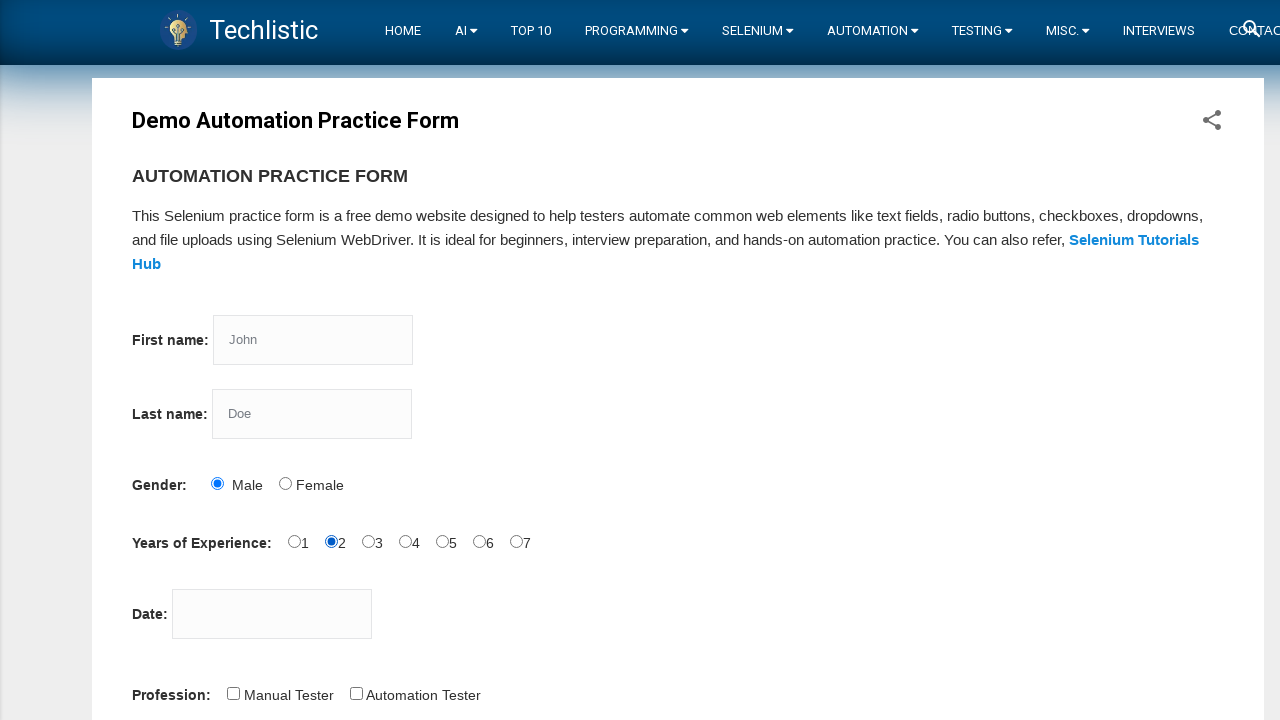

Clicked datepicker field at (272, 614) on #datepicker
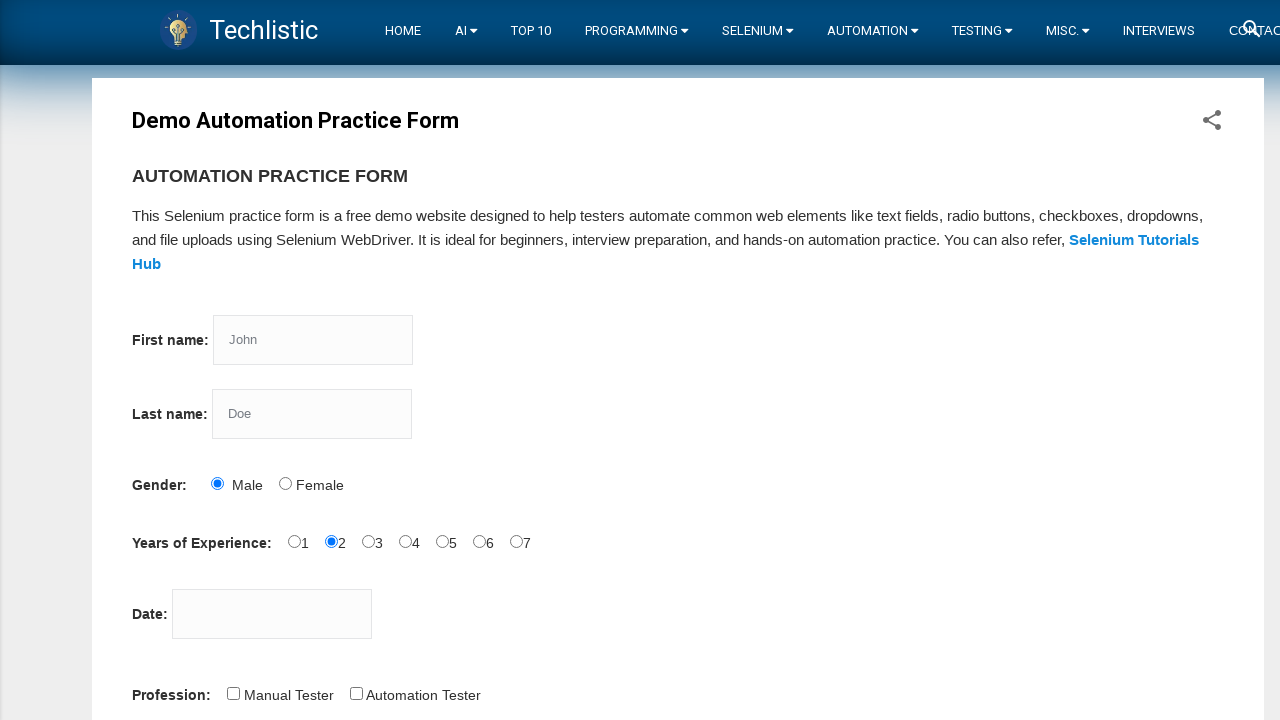

Filled datepicker with '01-01-1990' on #datepicker
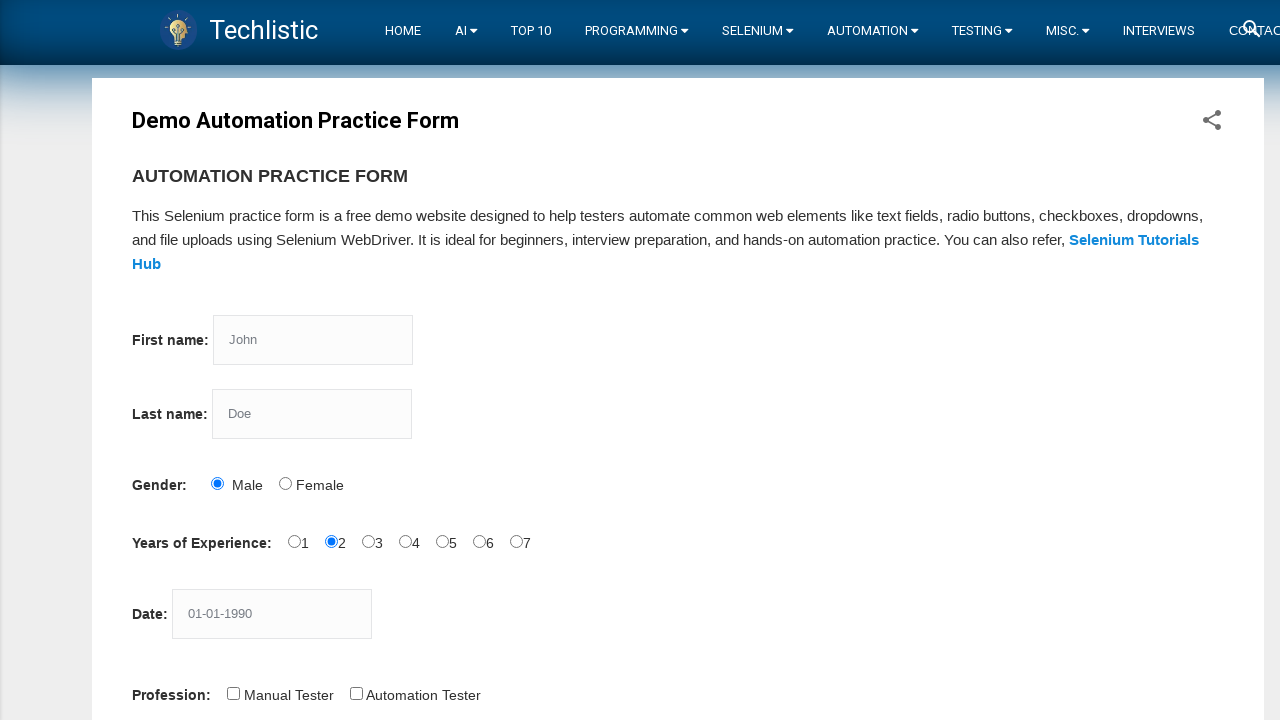

Selected Automation Tester profession at (356, 693) on #profession-1
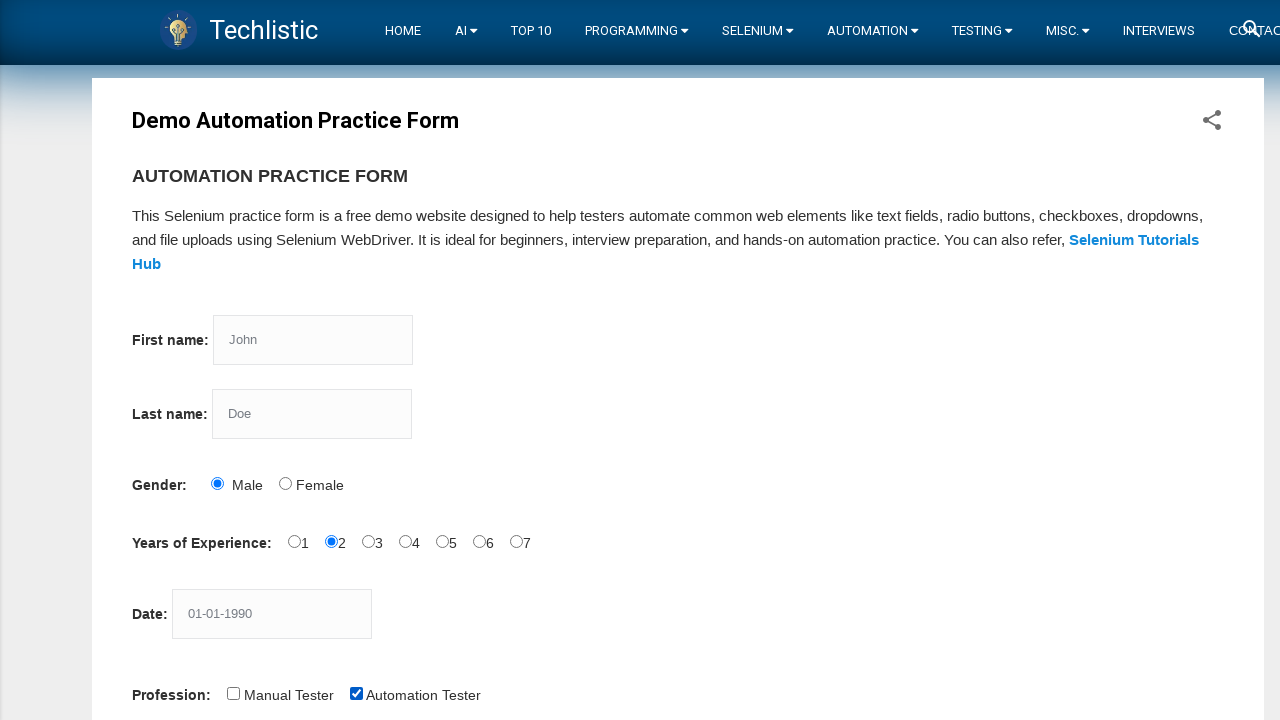

Selected Selenium Webdriver tool at (446, 360) on #tool-2
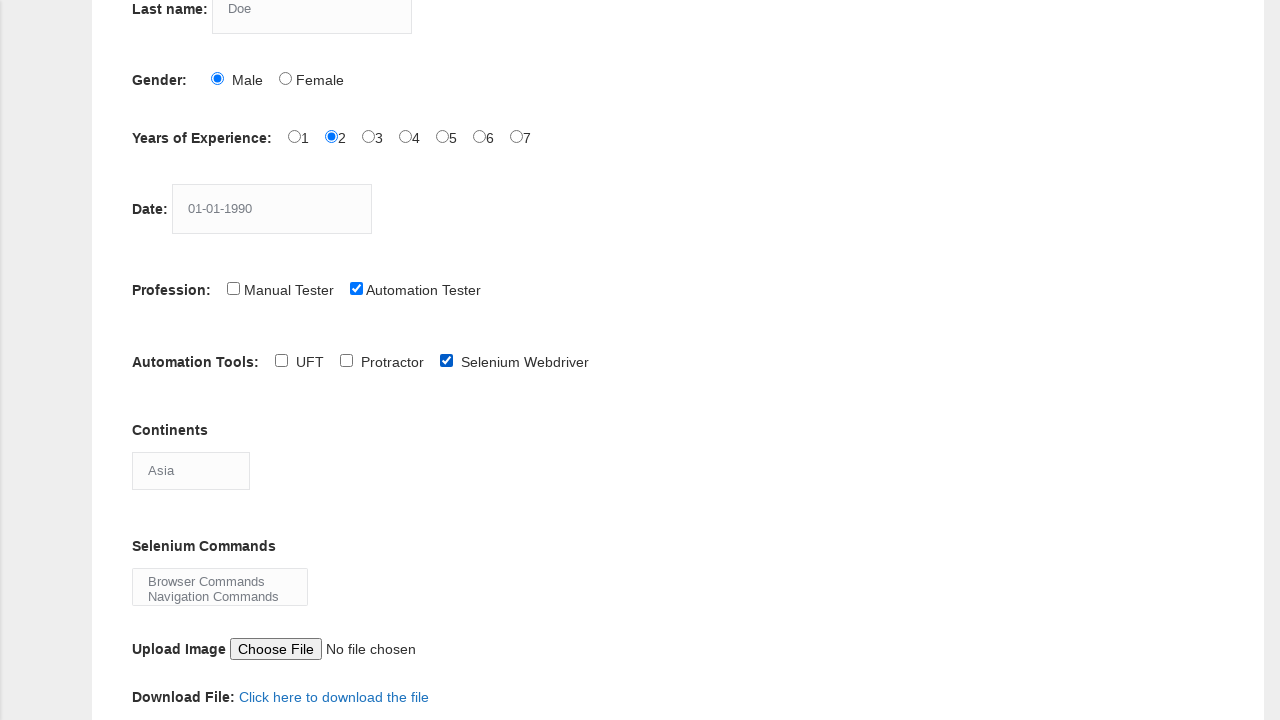

Selected Europe from continents dropdown on #continents
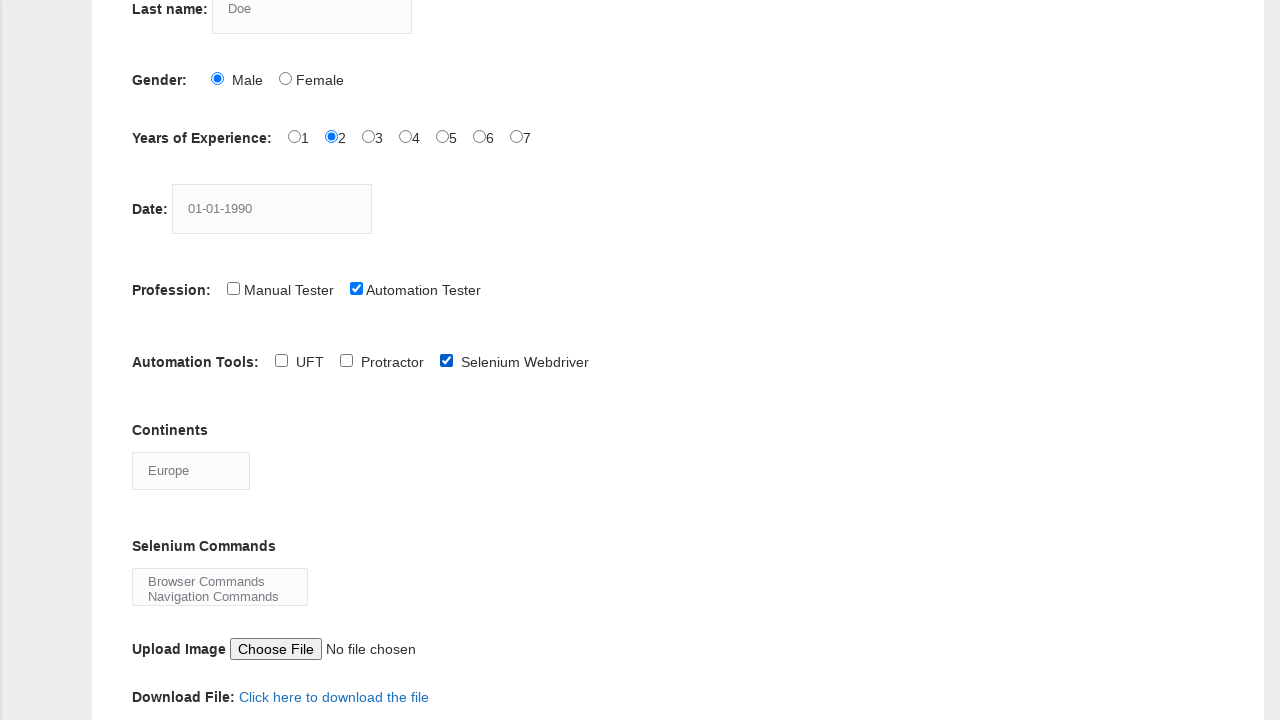

Selected Browser Commands from selenium commands dropdown on #selenium_commands
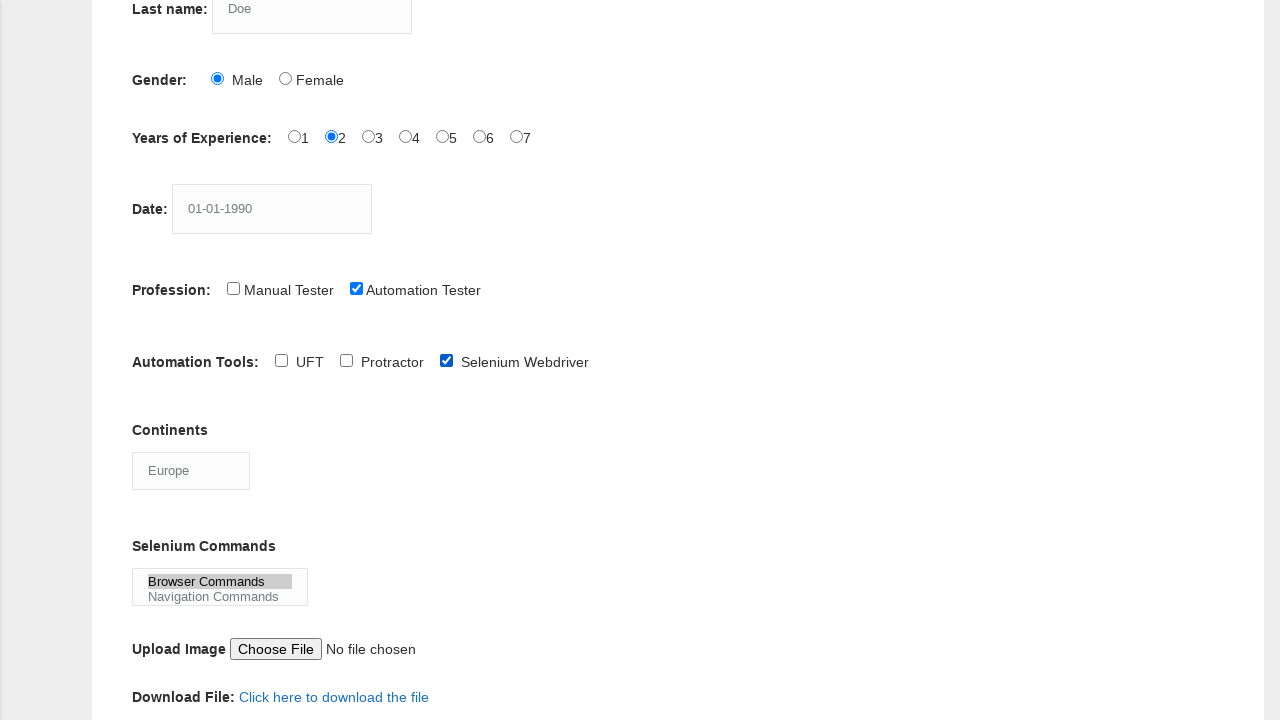

Clicked submit button to submit form at (157, 360) on #submit
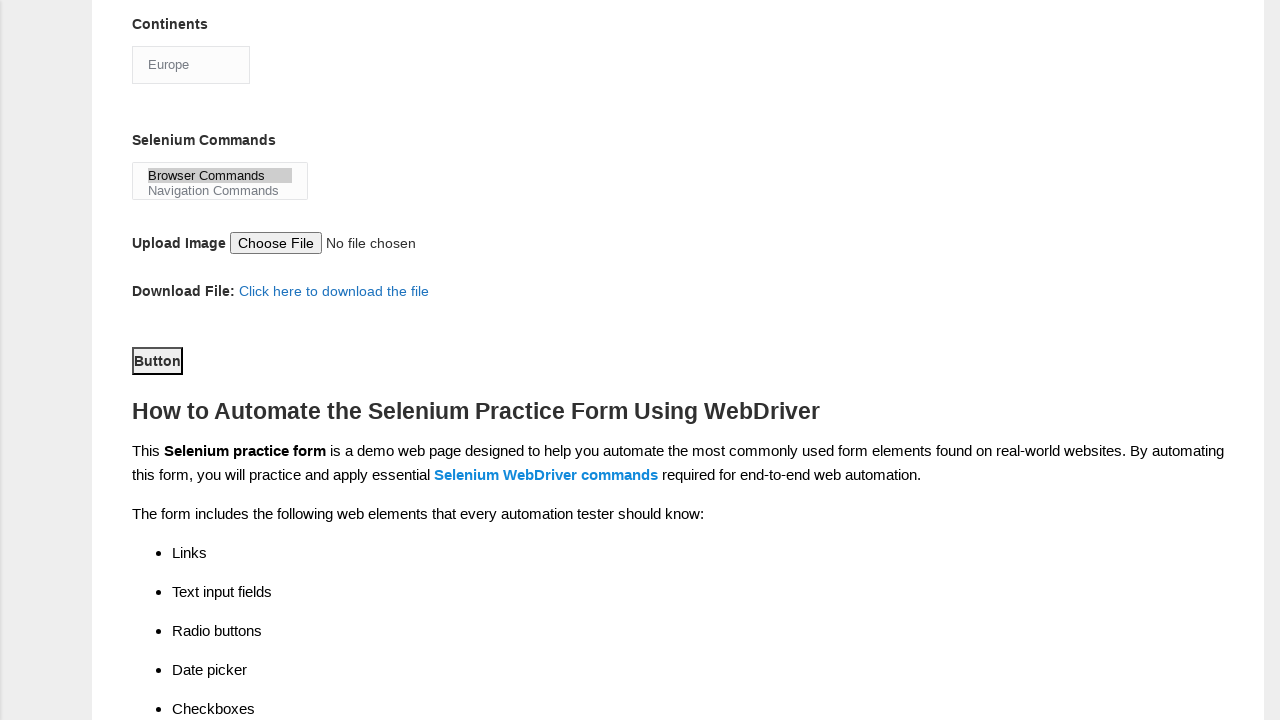

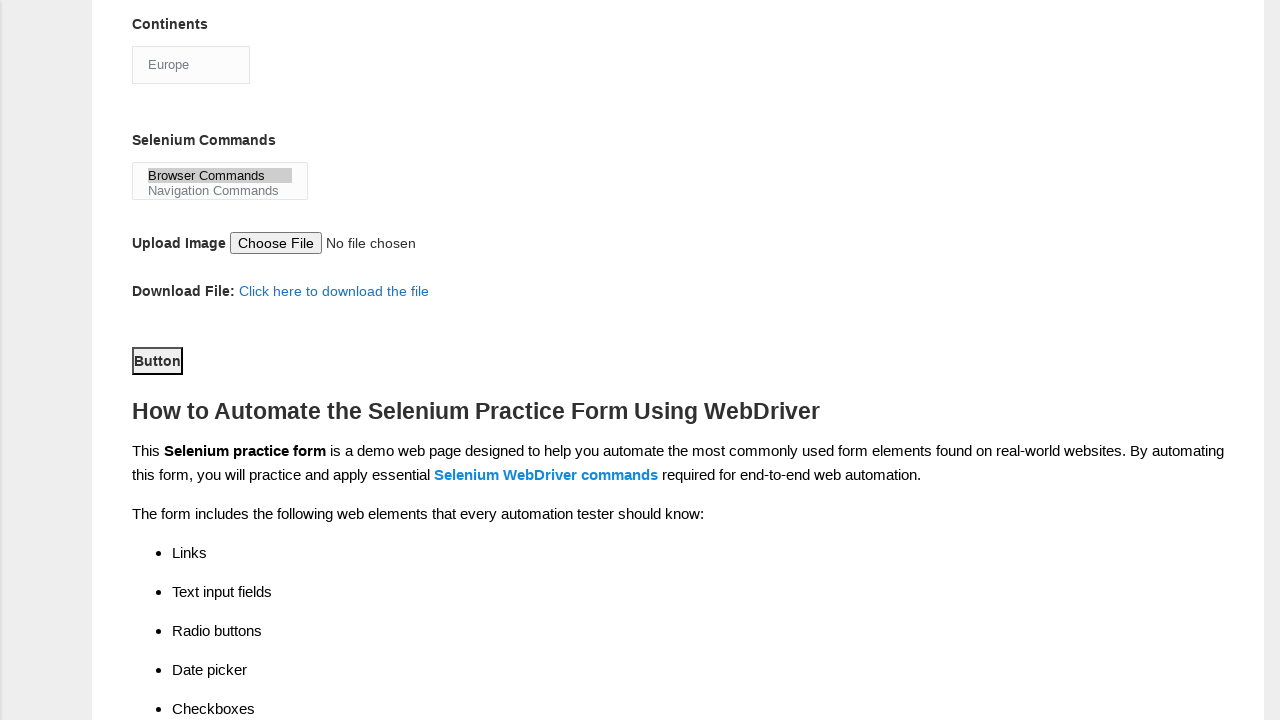